Tests radio button functionality by clicking through three radio button options in sequence on a form testing page

Starting URL: http://formy-project.herokuapp.com/radiobutton

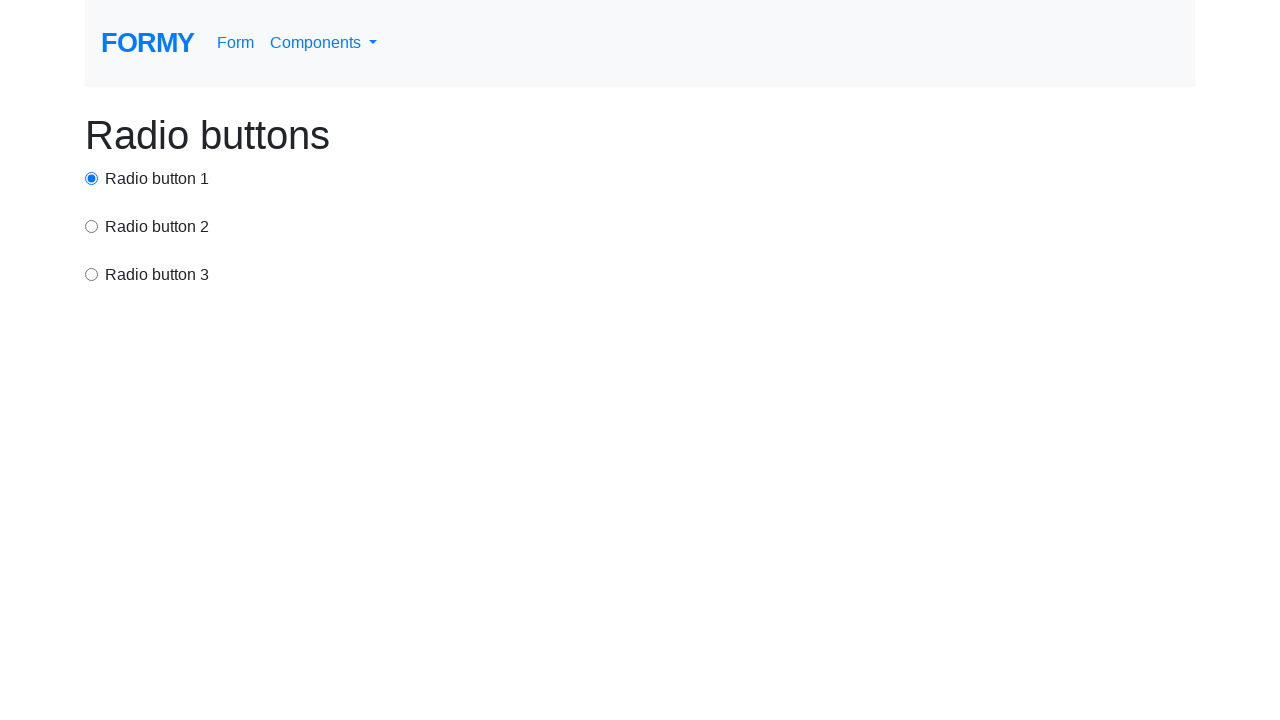

Clicked the first radio button option at (92, 178) on input#radio-button-1
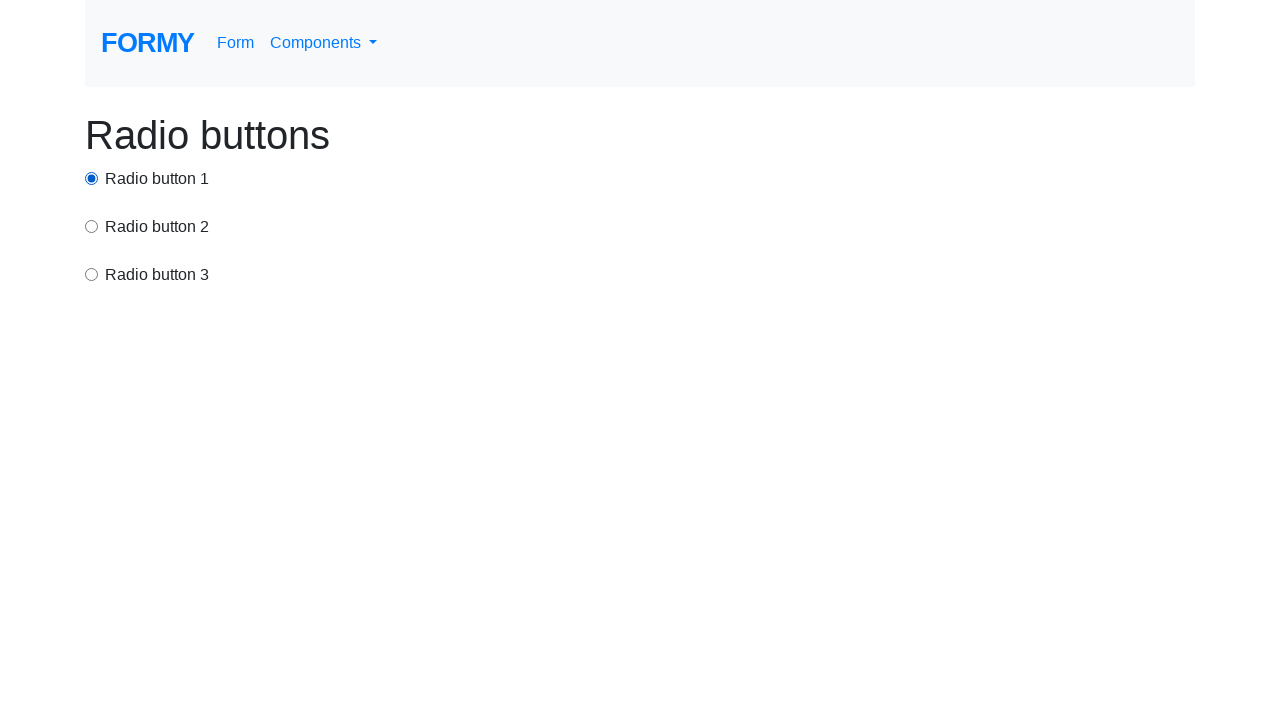

Clicked the second radio button option at (92, 226) on input.form-check-input[value='option2']
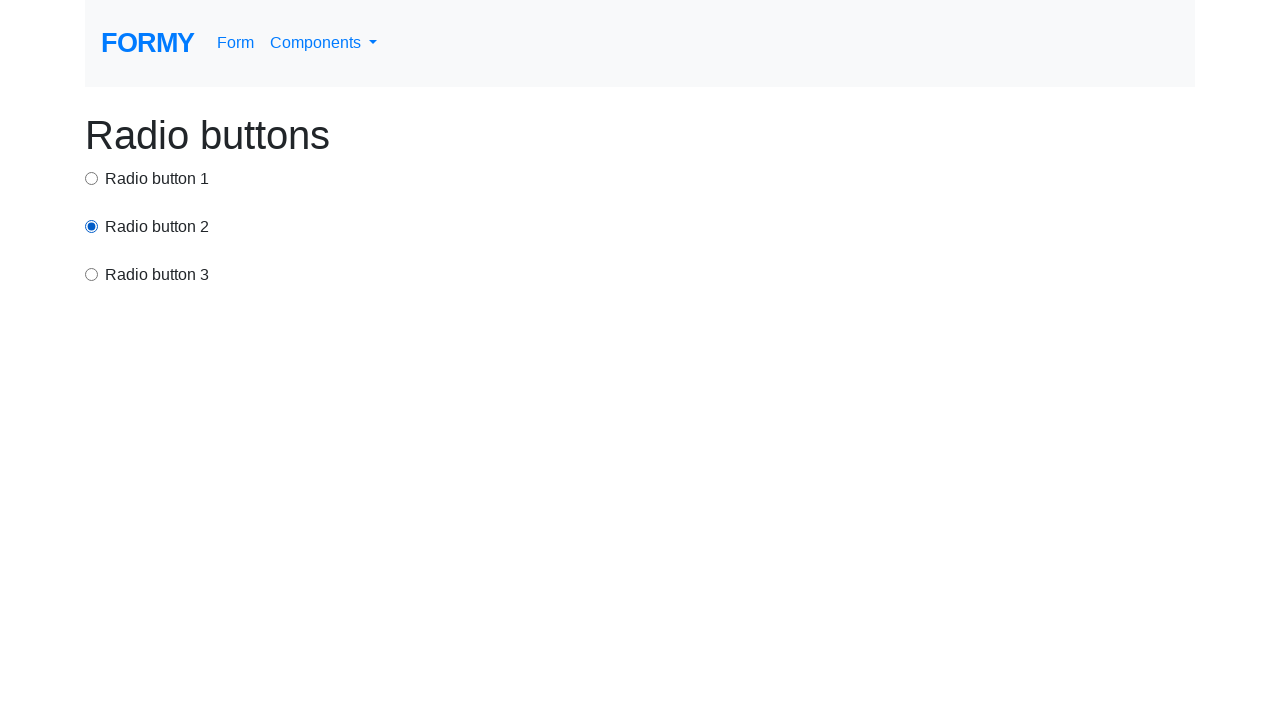

Clicked the third radio button option at (92, 274) on input.form-check-input[value='option3']
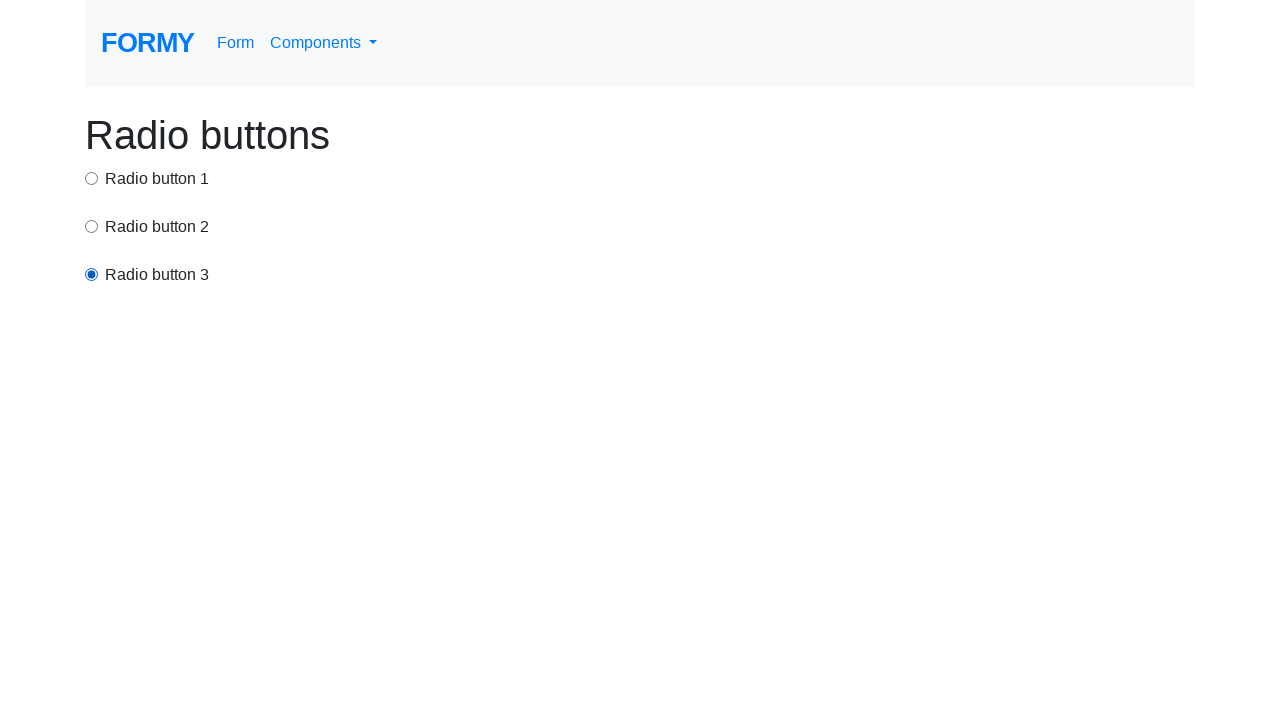

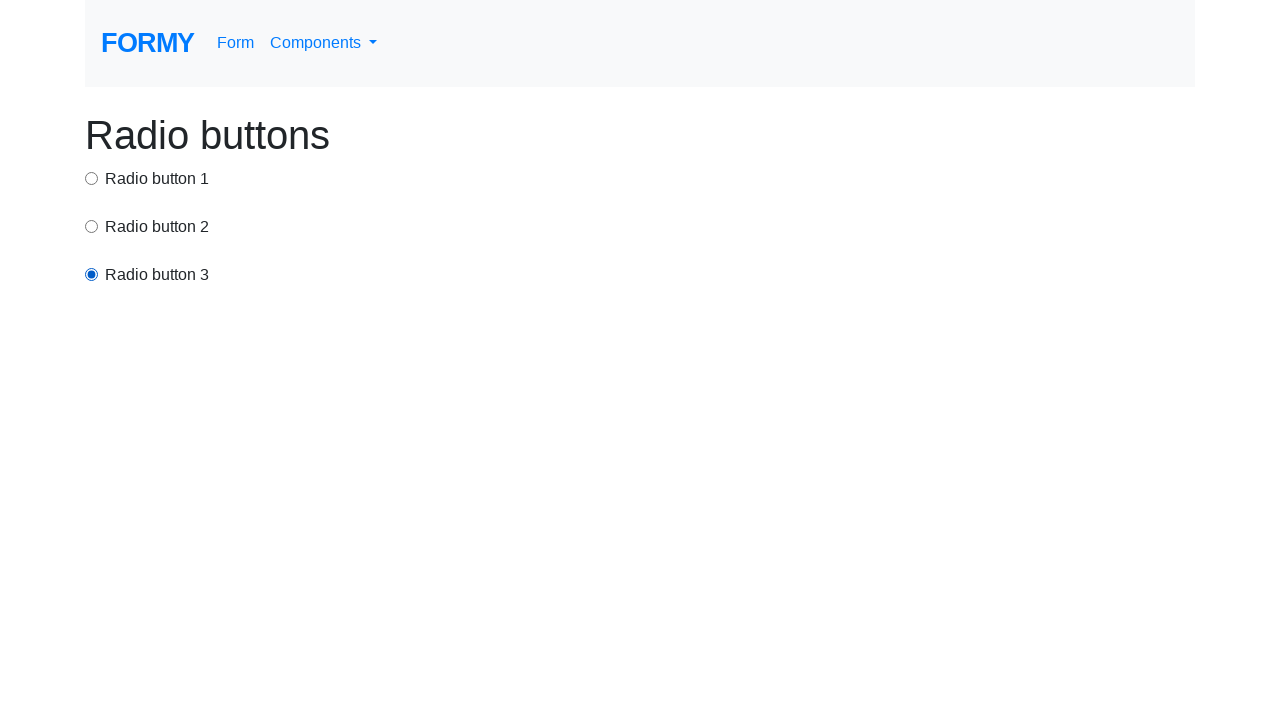